Tests jQuery UI selectable widget by performing a click-and-drag selection from Item 1 to Item 5

Starting URL: https://jqueryui.com/selectable/

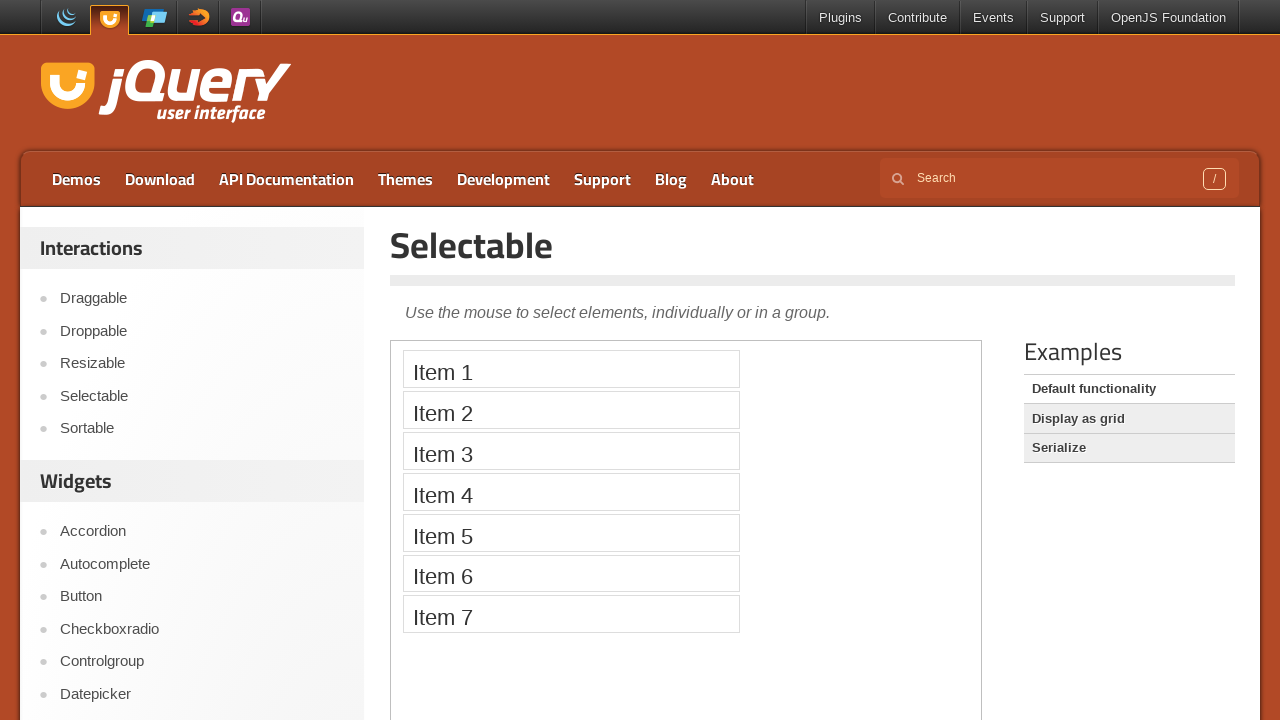

Located the iframe containing the selectable demo
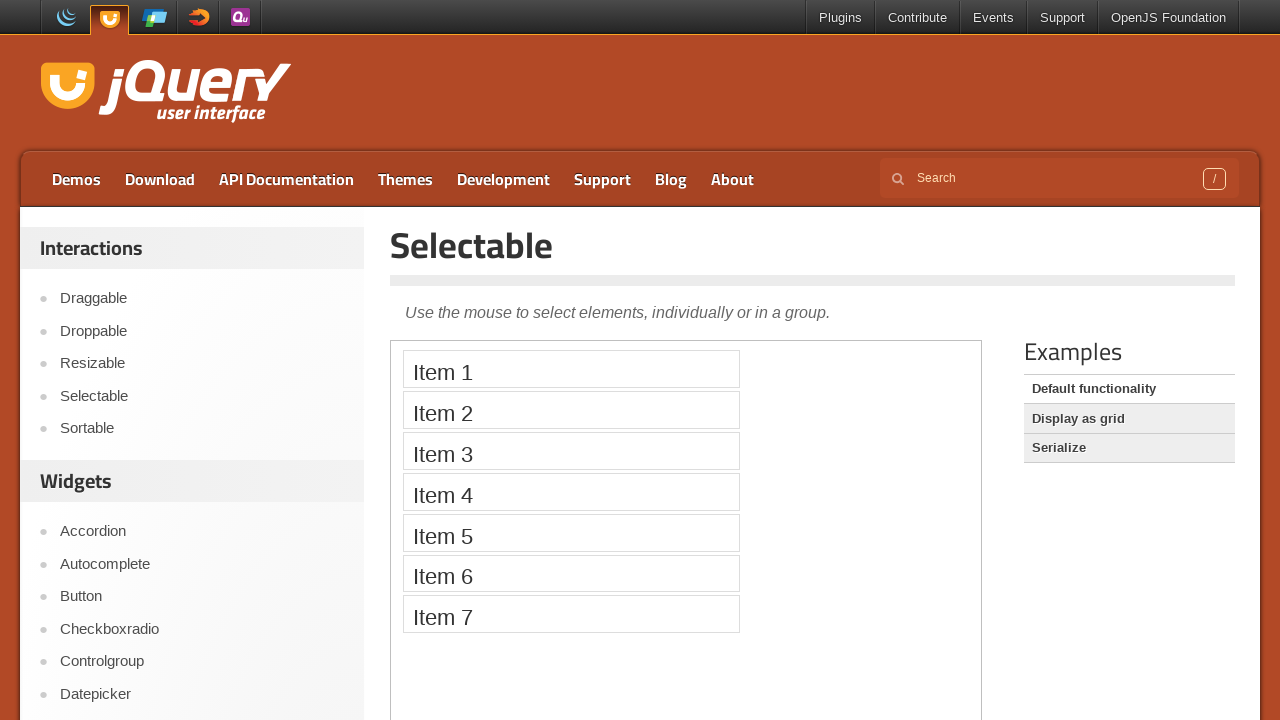

Confirmed iframe reference
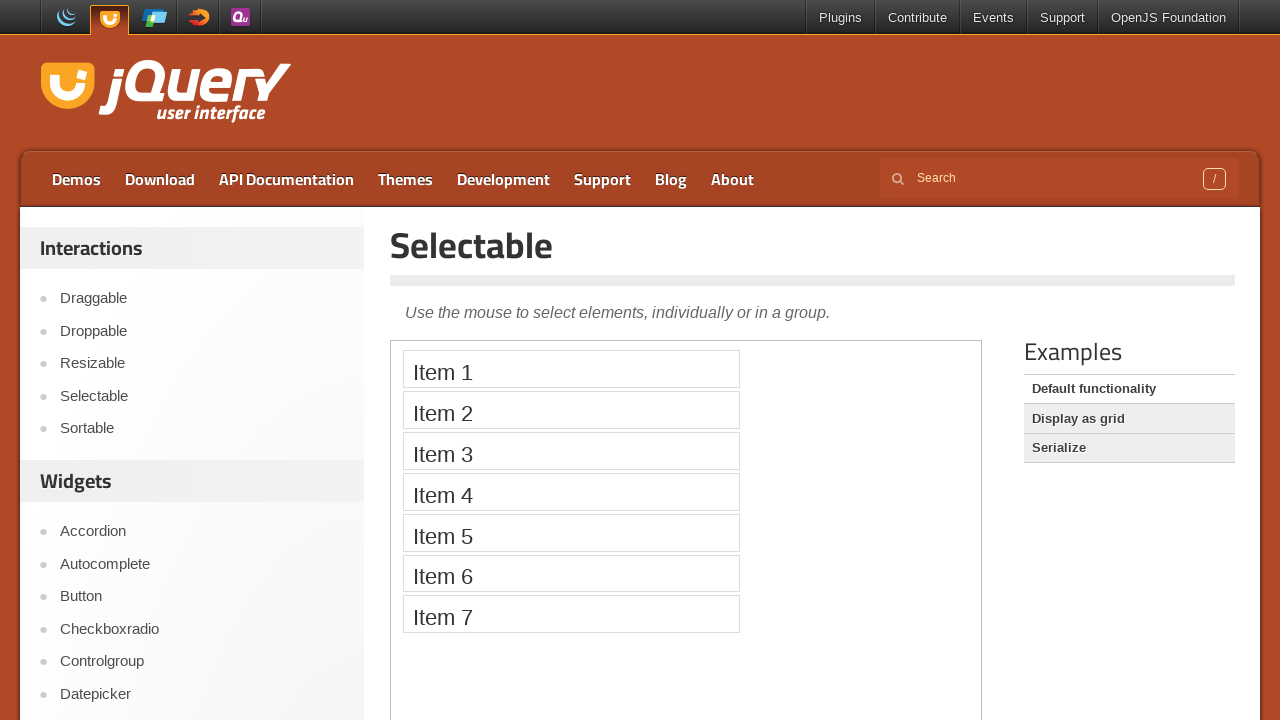

Located Item 1 in the selectable widget
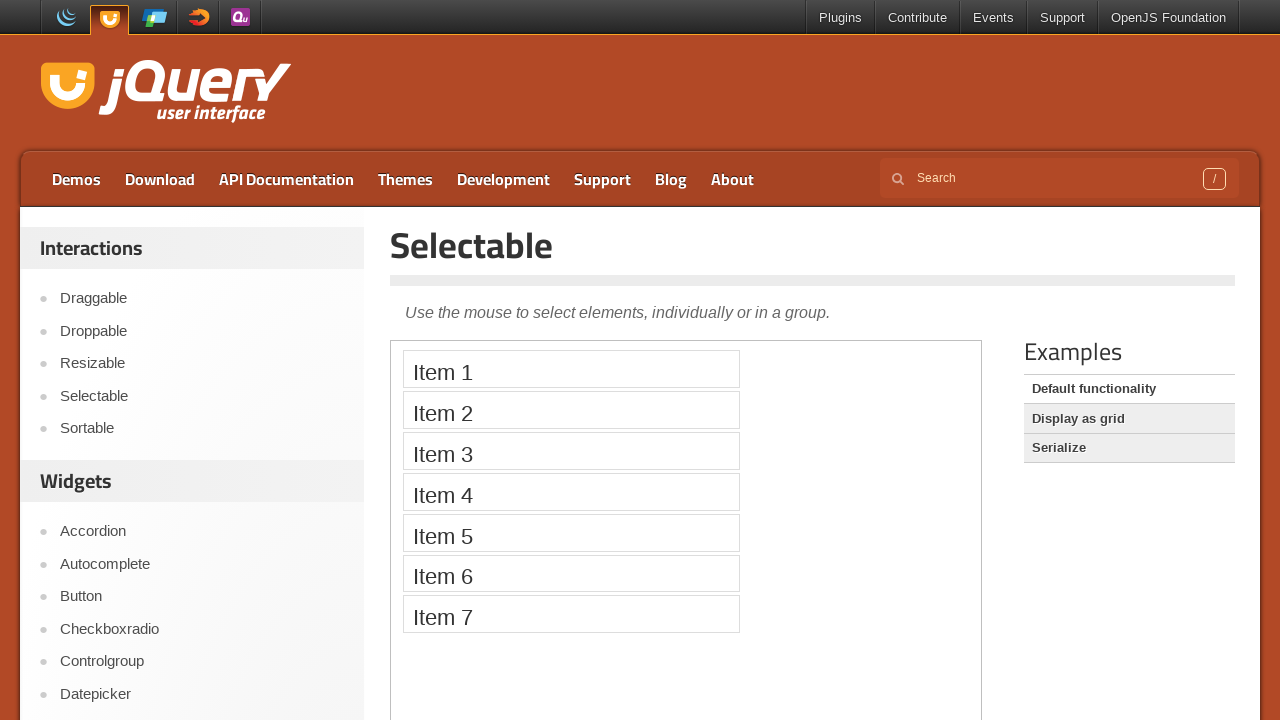

Located Item 5 in the selectable widget
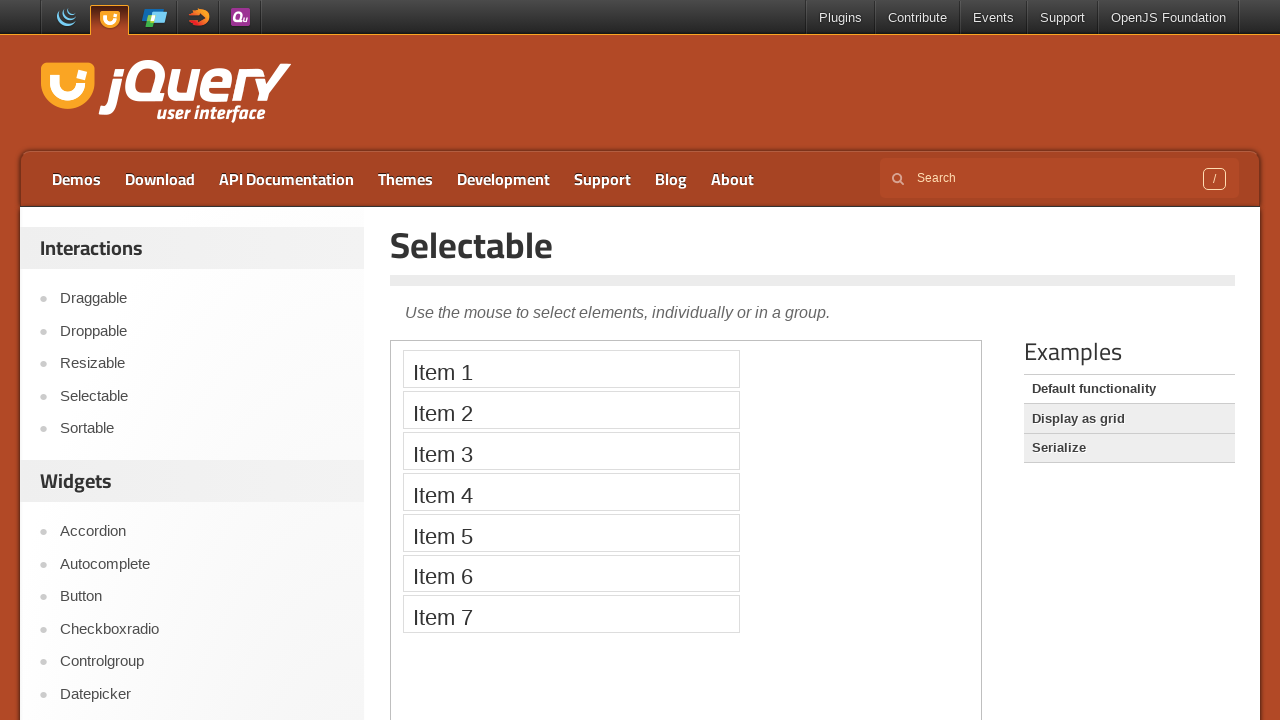

Performed click-and-drag selection from Item 1 to Item 5 at (571, 532)
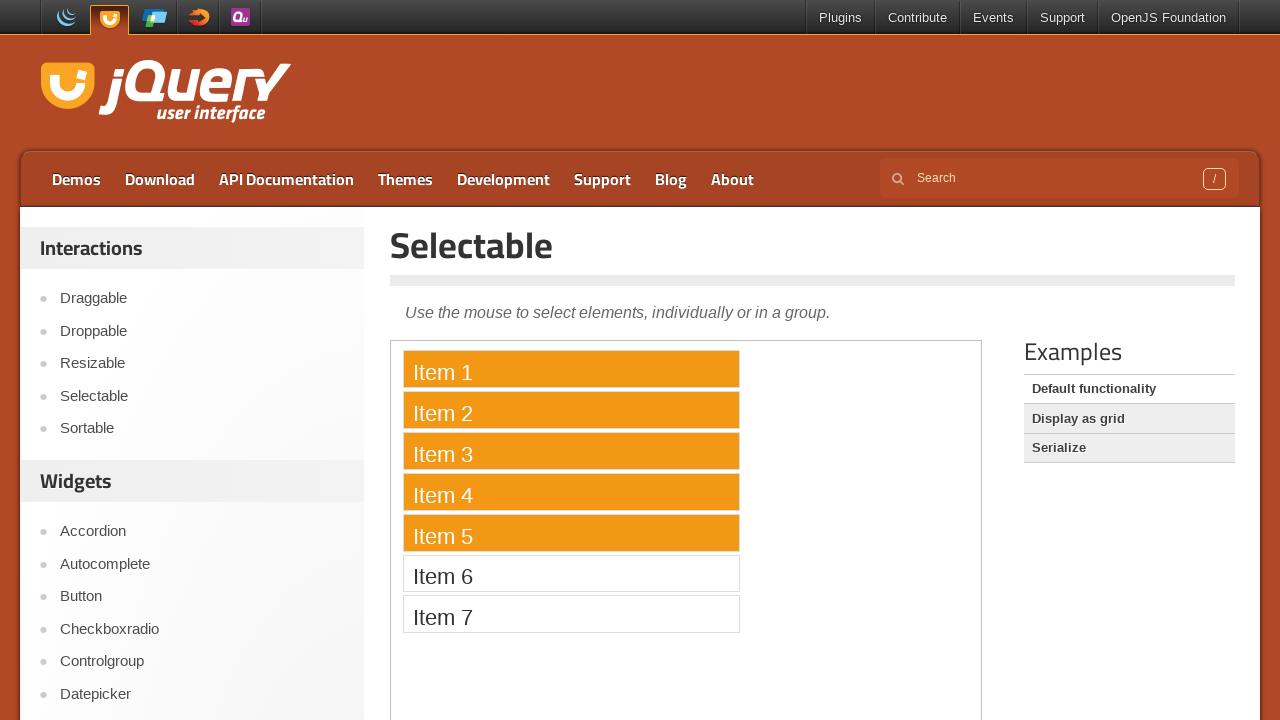

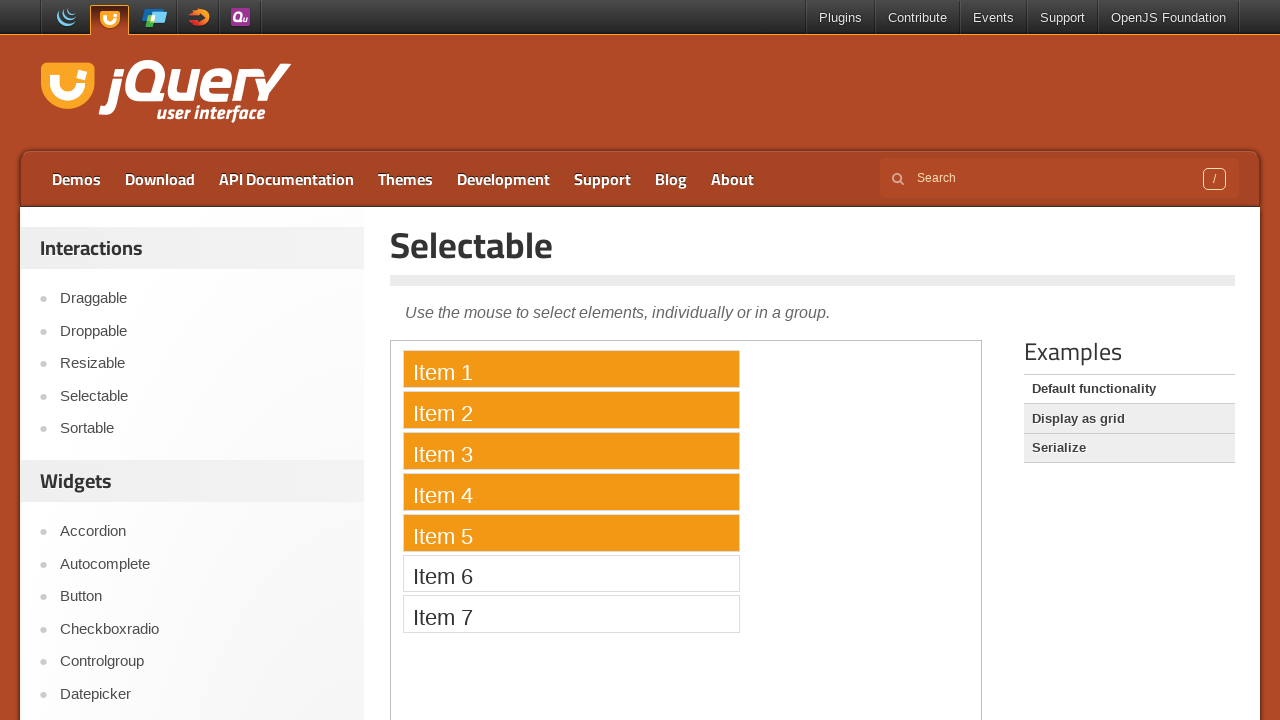